Navigates to a filtered product listing page for NTEP balances and scrolls down to the footer to load all products on the page.

Starting URL: https://www.scalesplus.com/ntep-balances/?Brand=A_AMP_D__Weighing||Adam__Equipment||OHAUS||Rice__Lake__Weighing__Systems

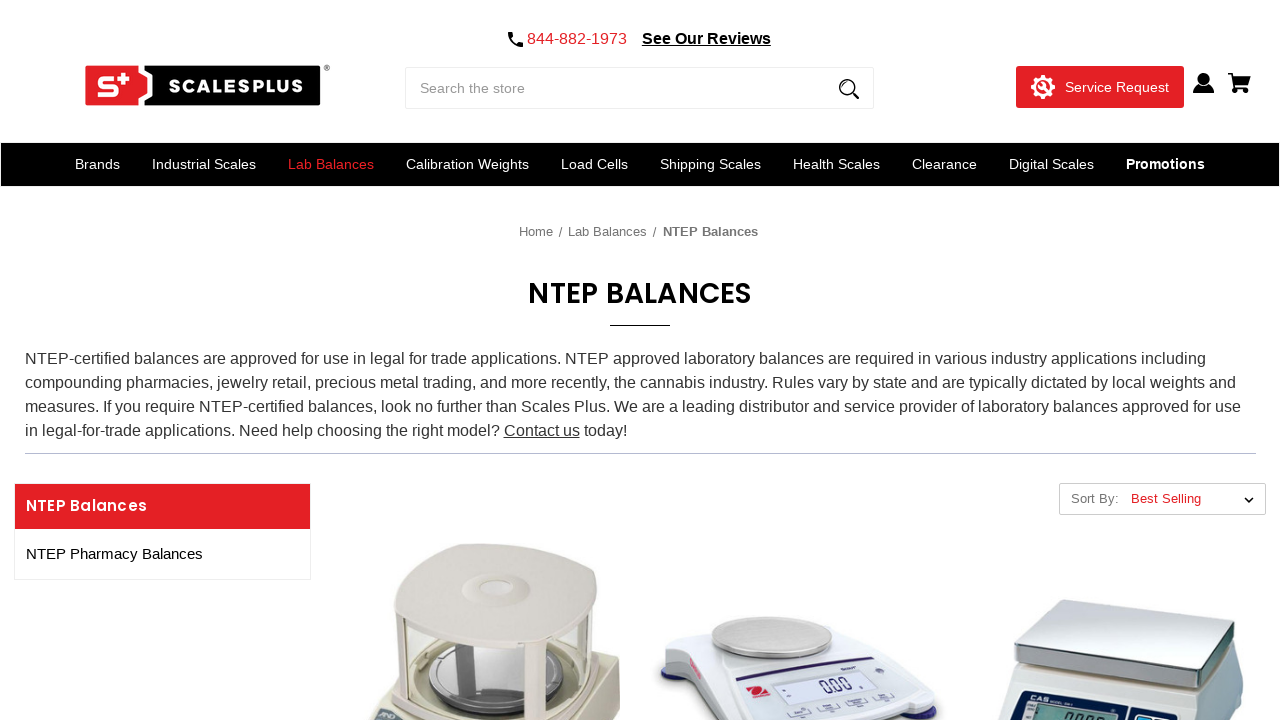

Product grid loaded with at least one product visible
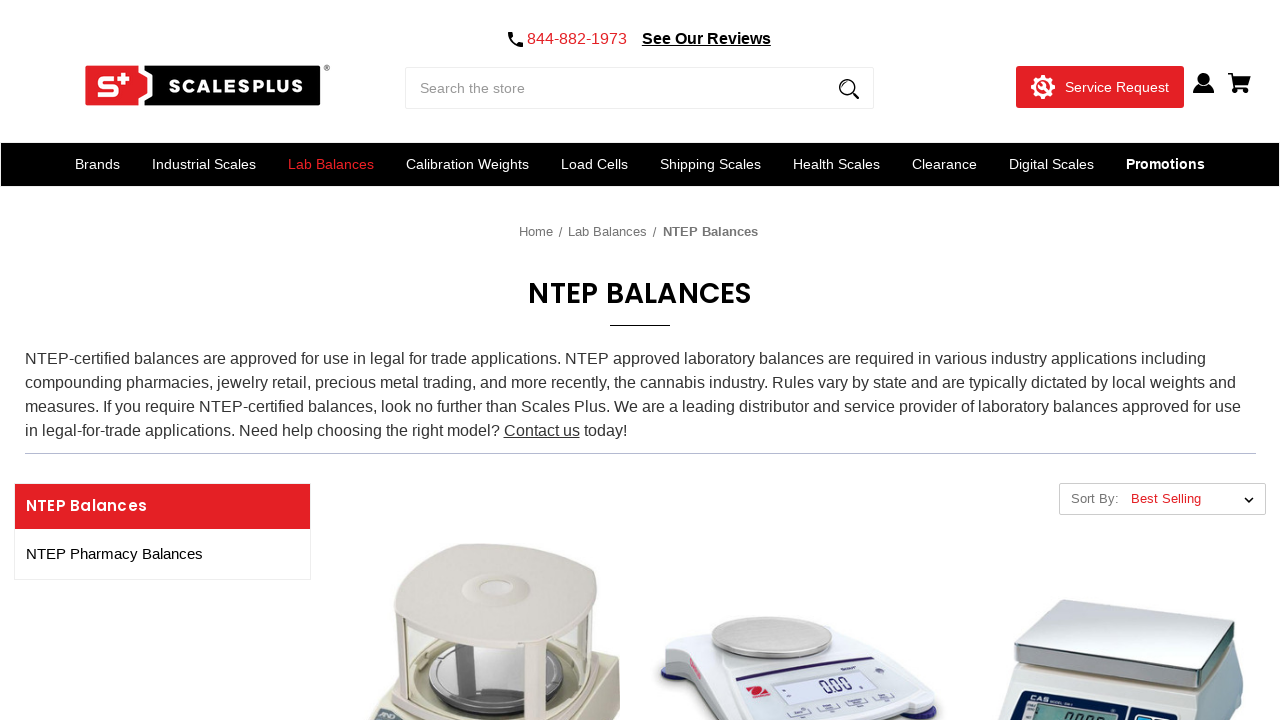

Located footer element
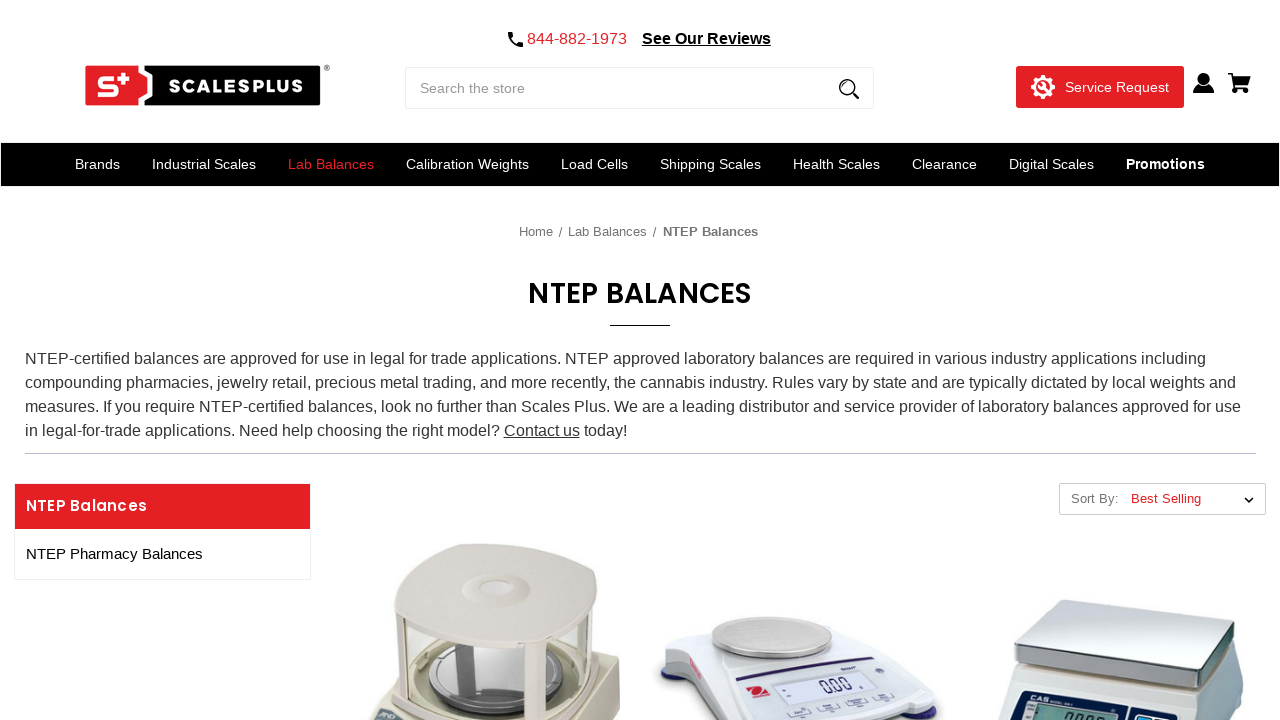

Scrolled to footer to trigger lazy loading of all products
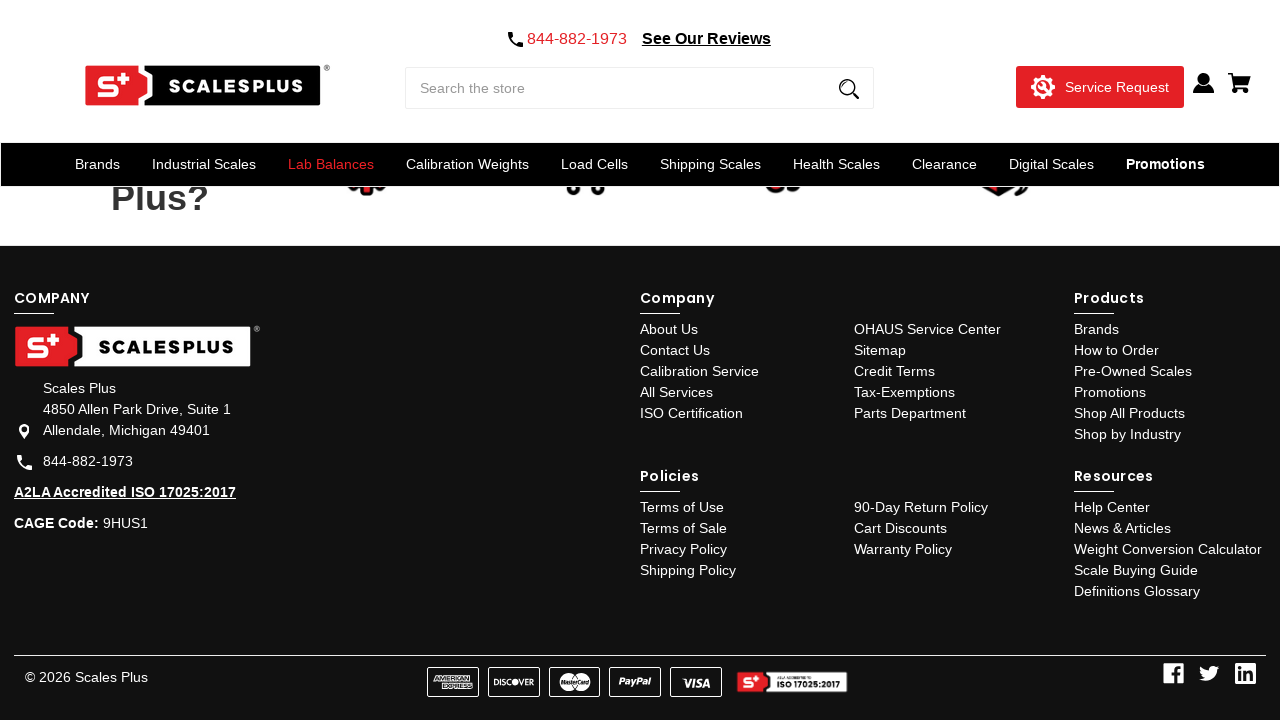

Waited 3 seconds for additional content to load after scrolling
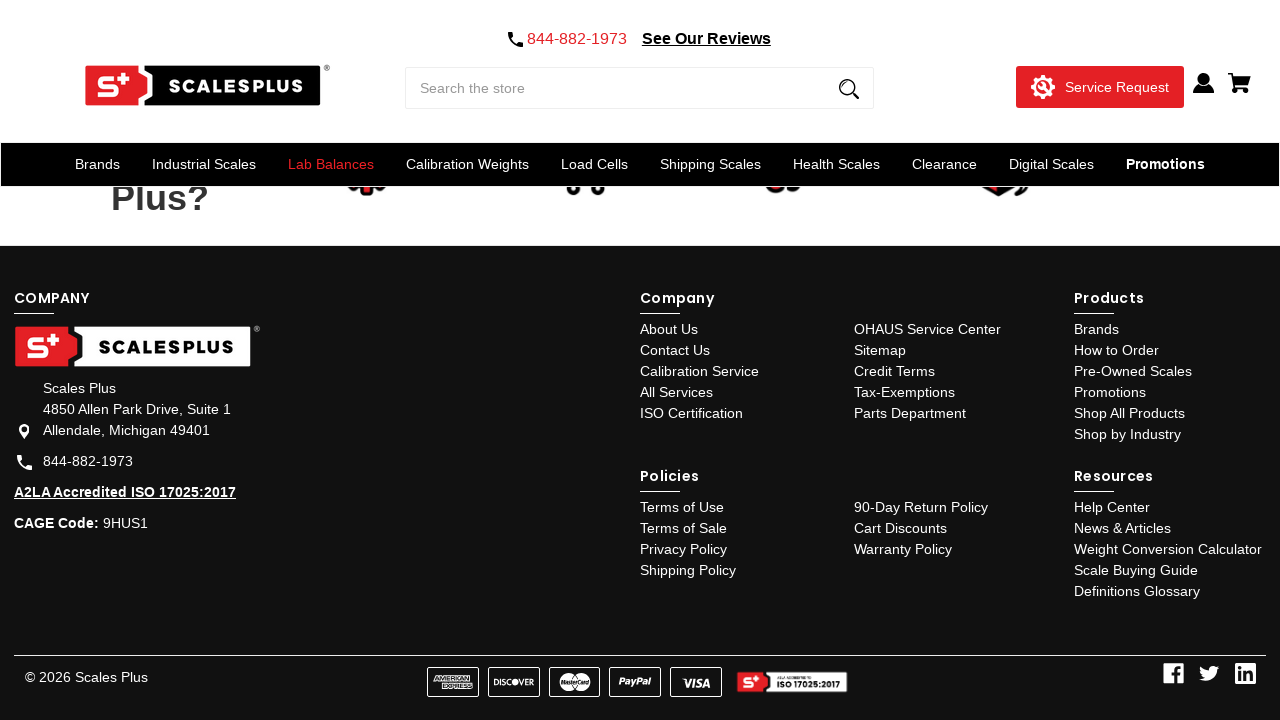

Verified products are visible after loading
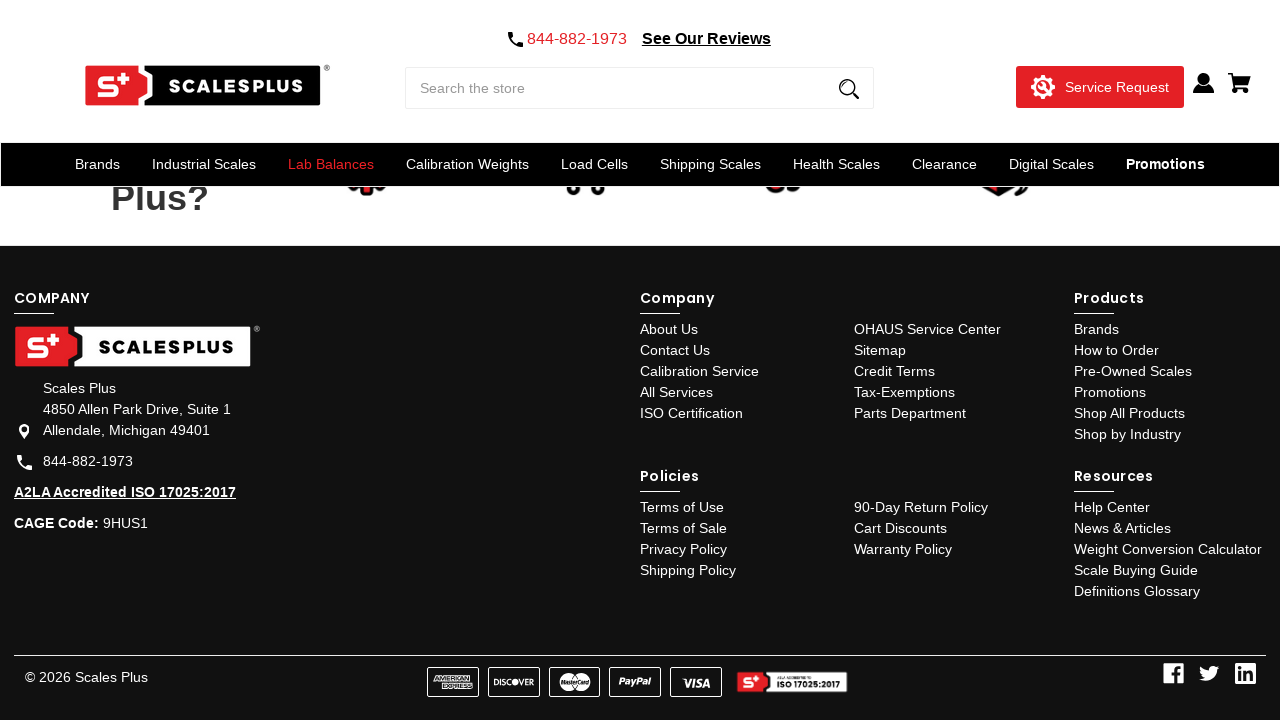

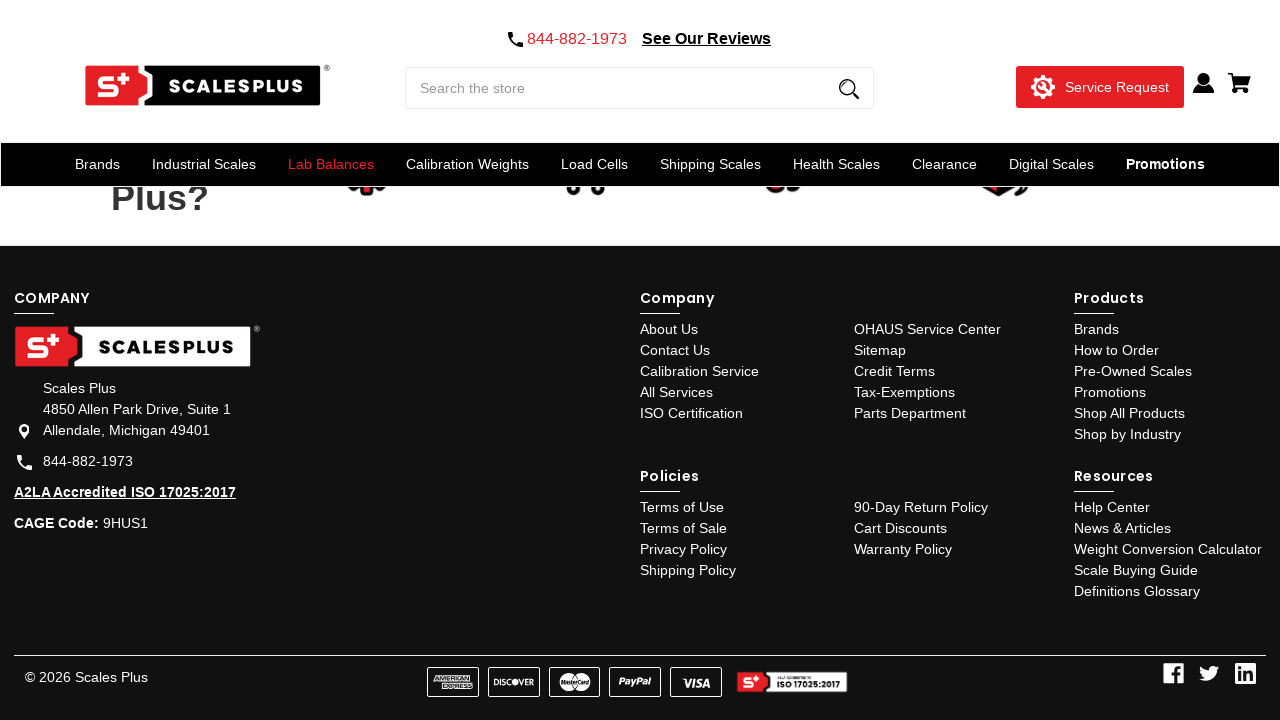